Tests drag and drop functionality by dragging column A to column B

Starting URL: https://the-internet.herokuapp.com/drag_and_drop

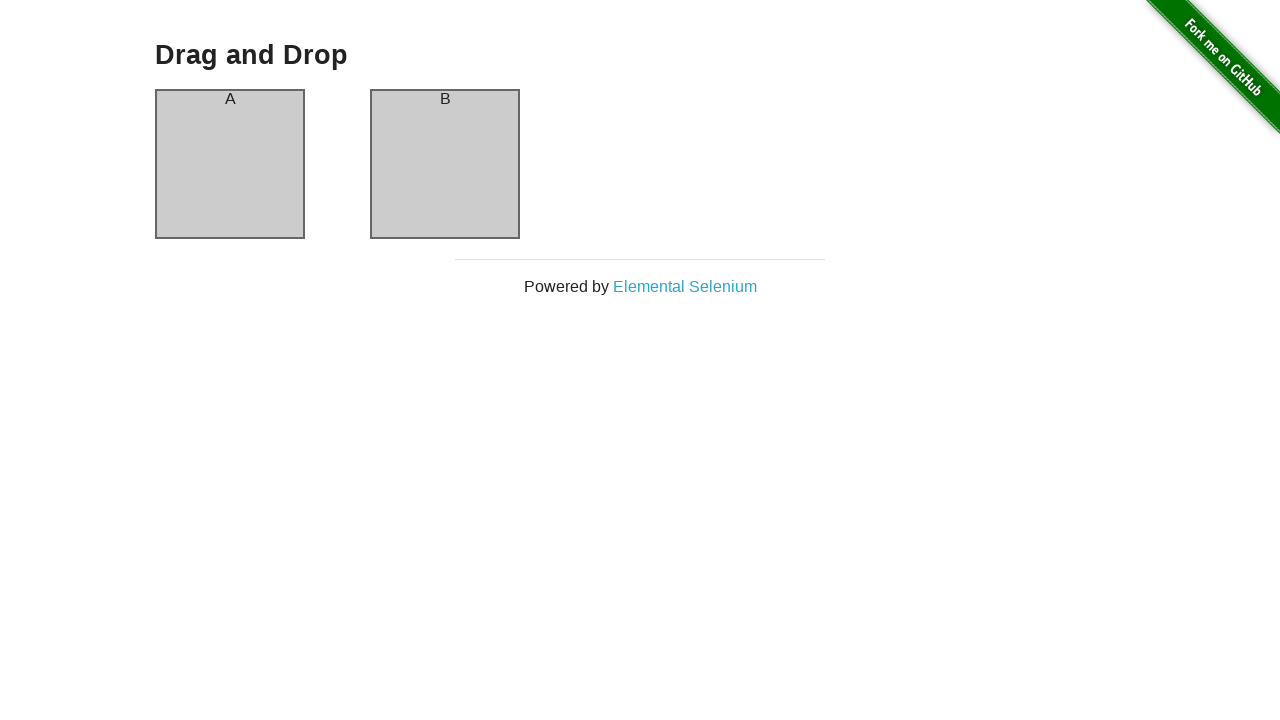

Navigated to drag and drop test page
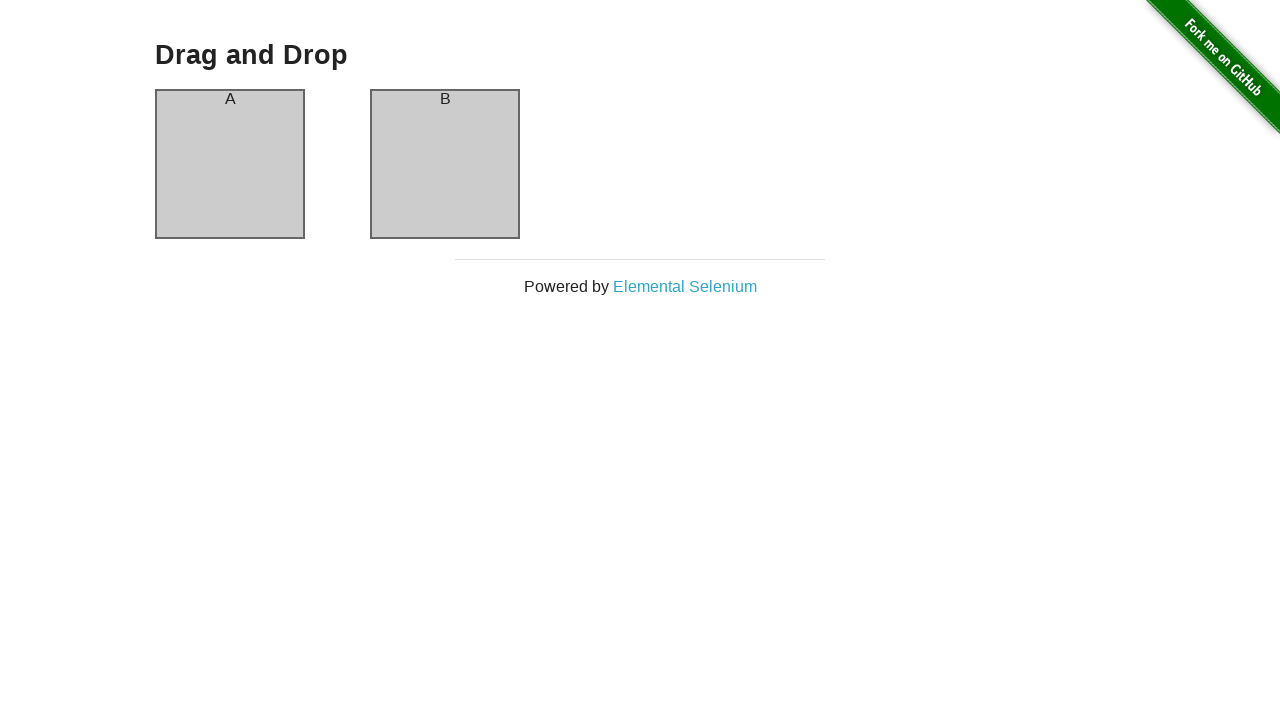

Located source element (column A)
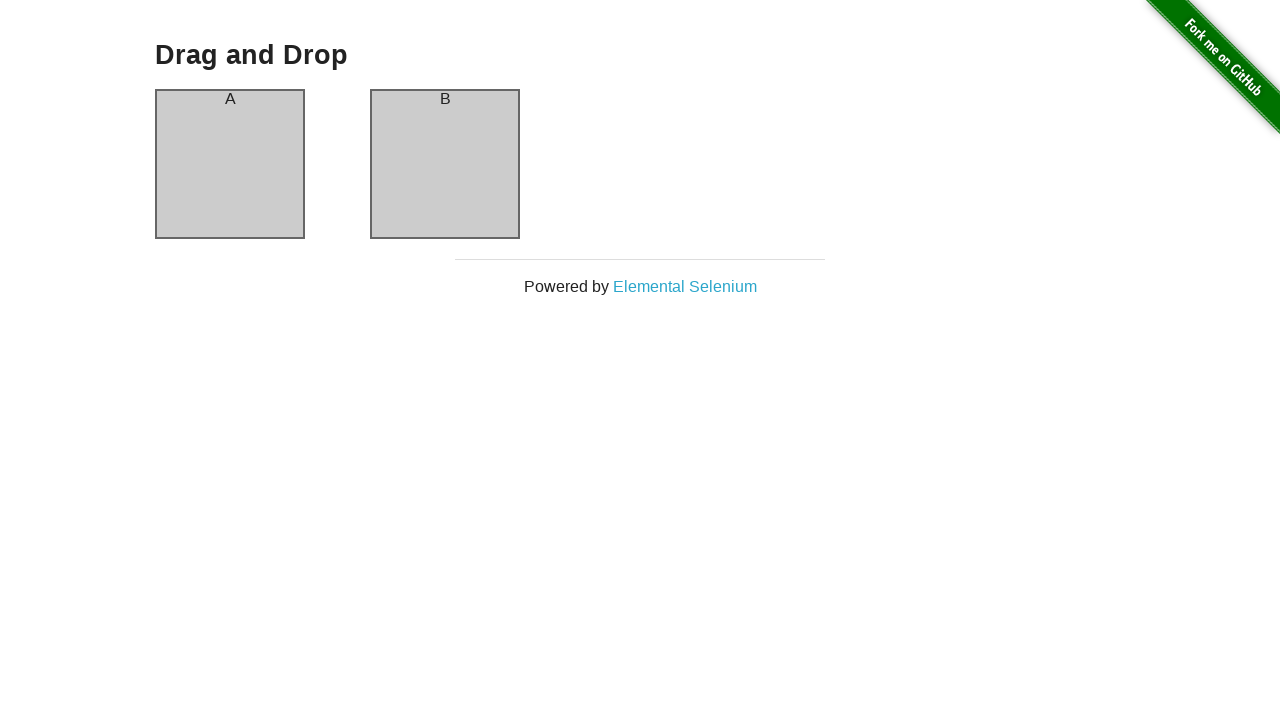

Located target element (column B)
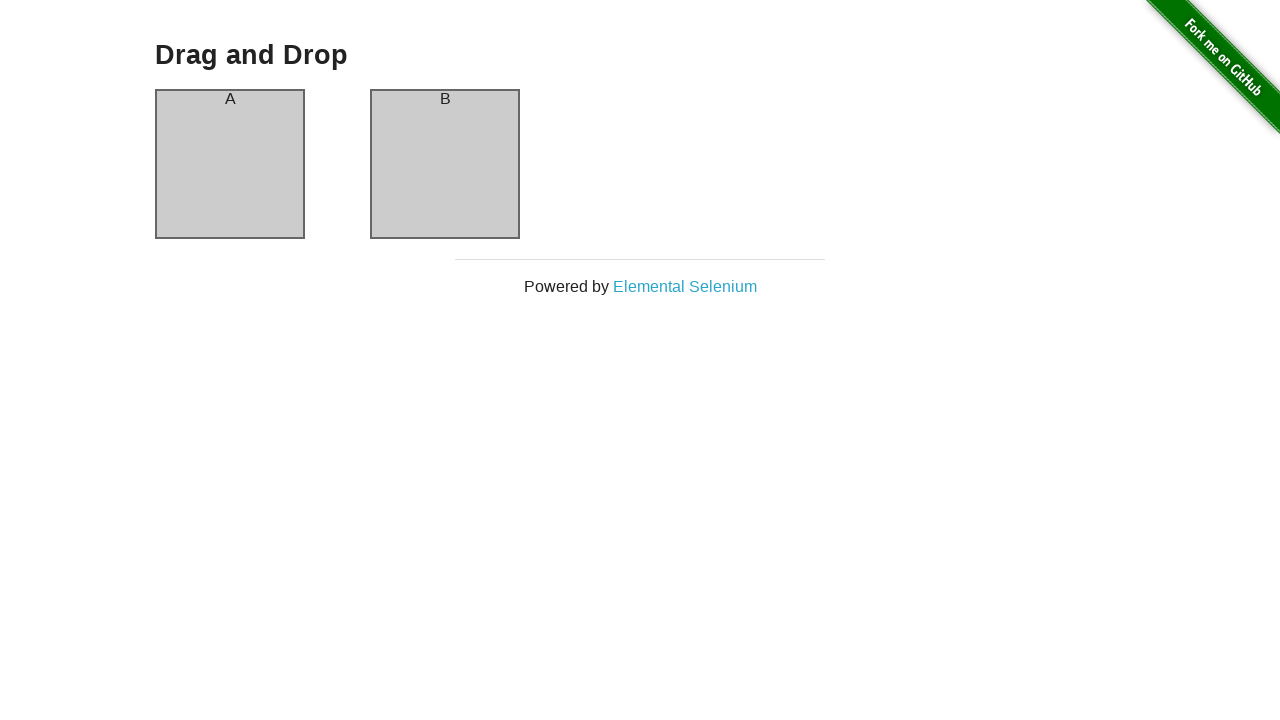

Dragged column A to column B at (445, 164)
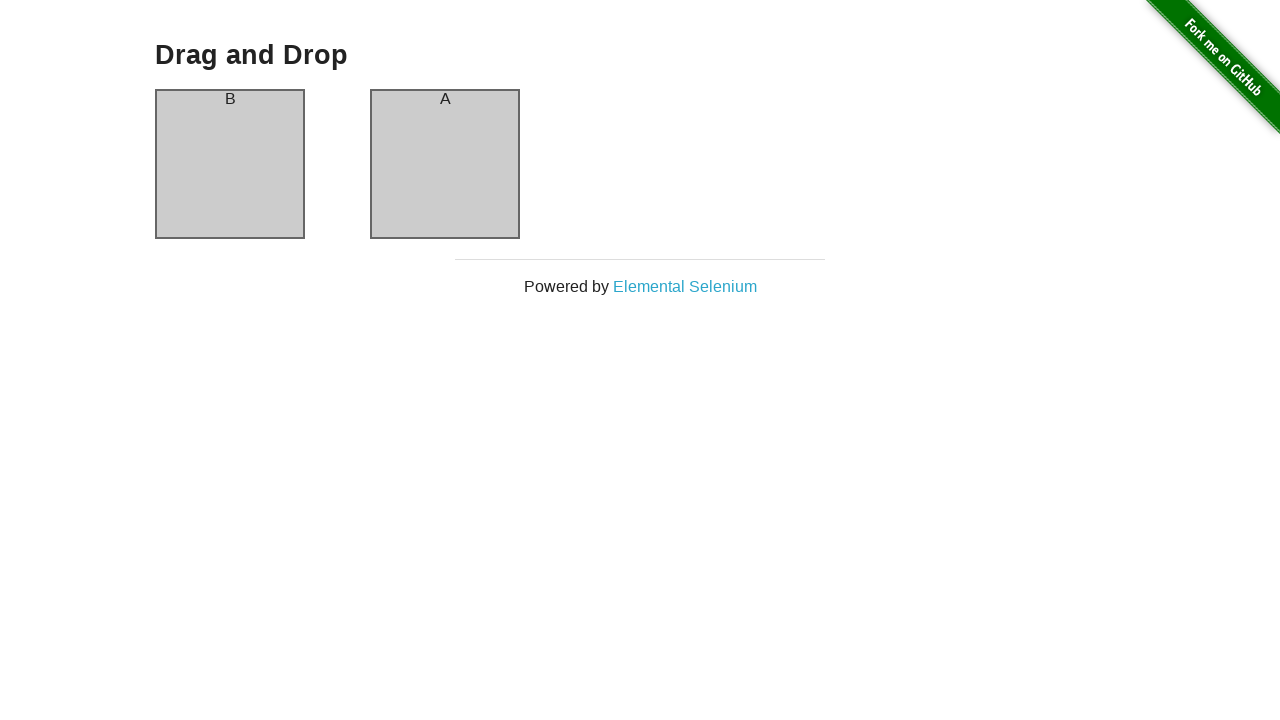

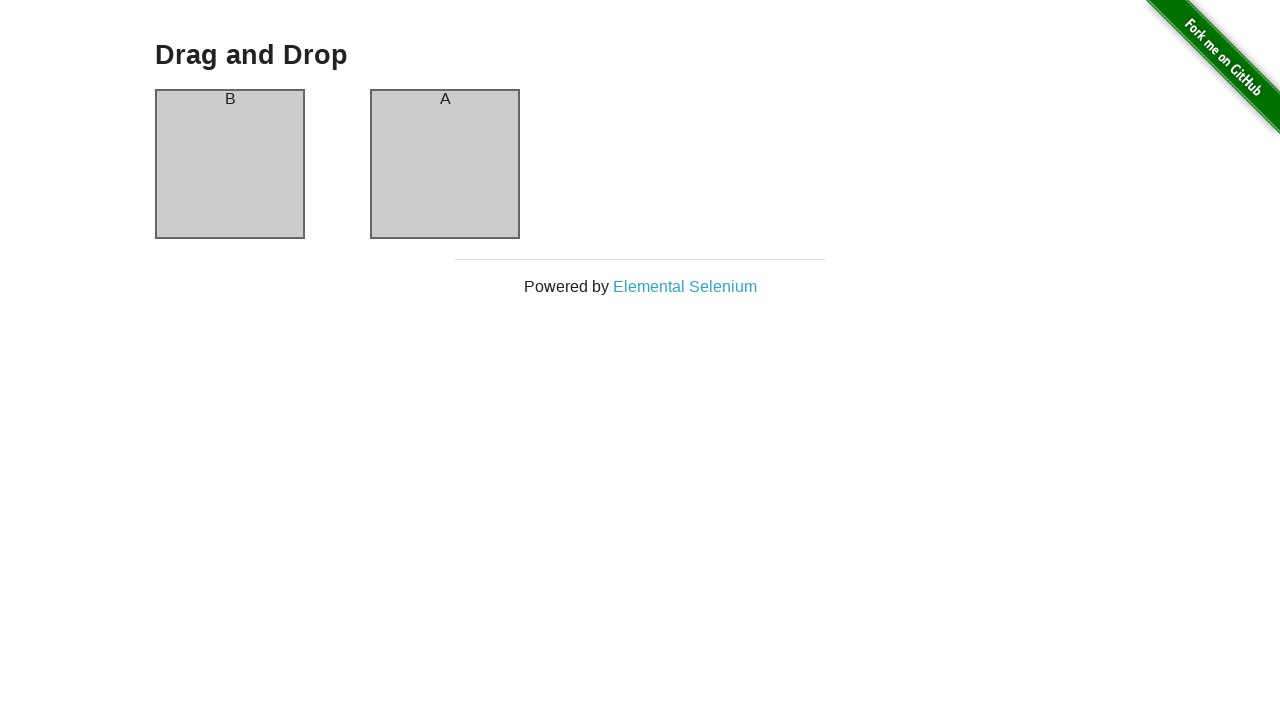